Tests JavaScript click functionality by navigating to jQueryUI droppable page and clicking on the draggable link using JavaScript executor

Starting URL: https://jqueryui.com/droppable/

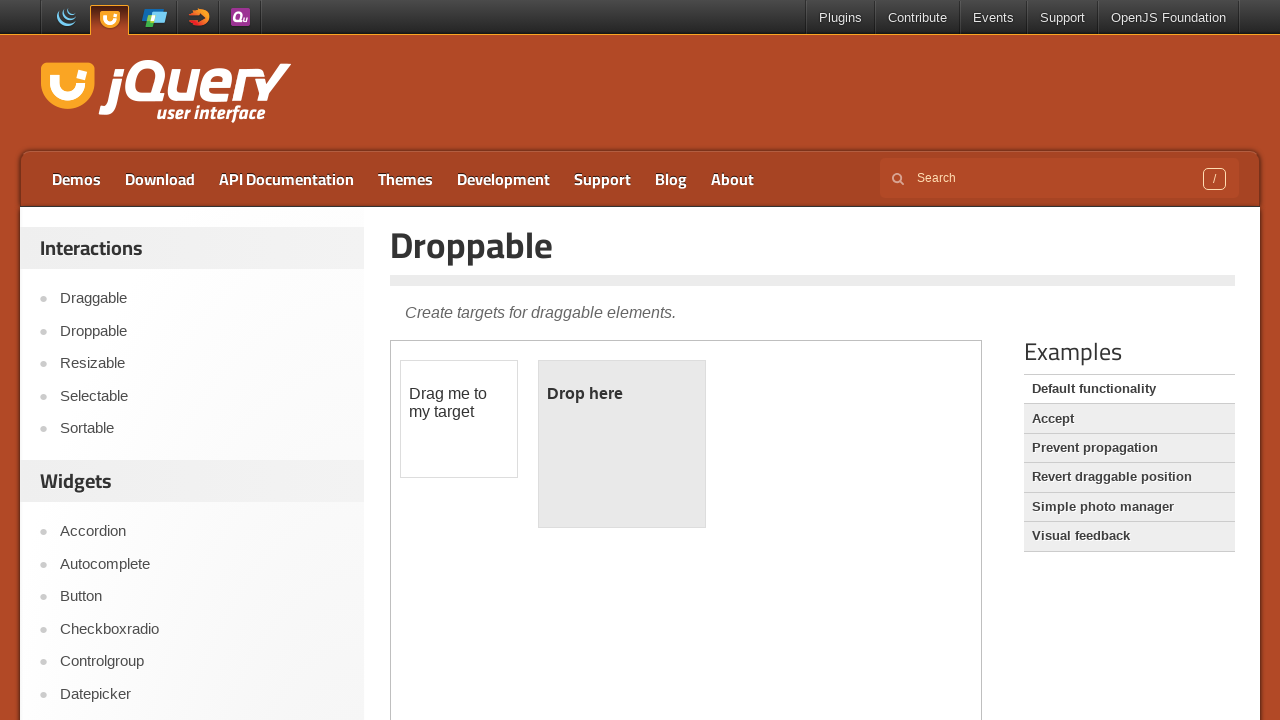

Navigated to jQuery UI droppable page
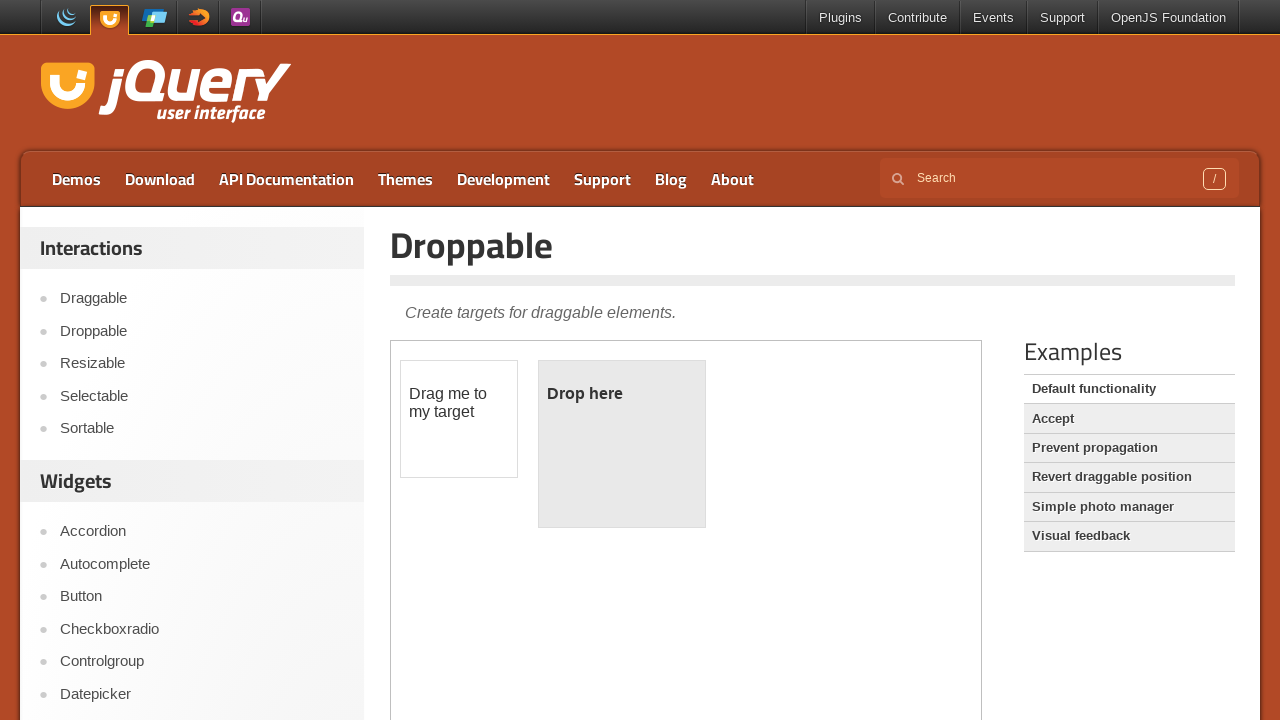

Clicked on the draggable link using JavaScript click functionality at (202, 299) on a[href='https://jqueryui.com/draggable/']
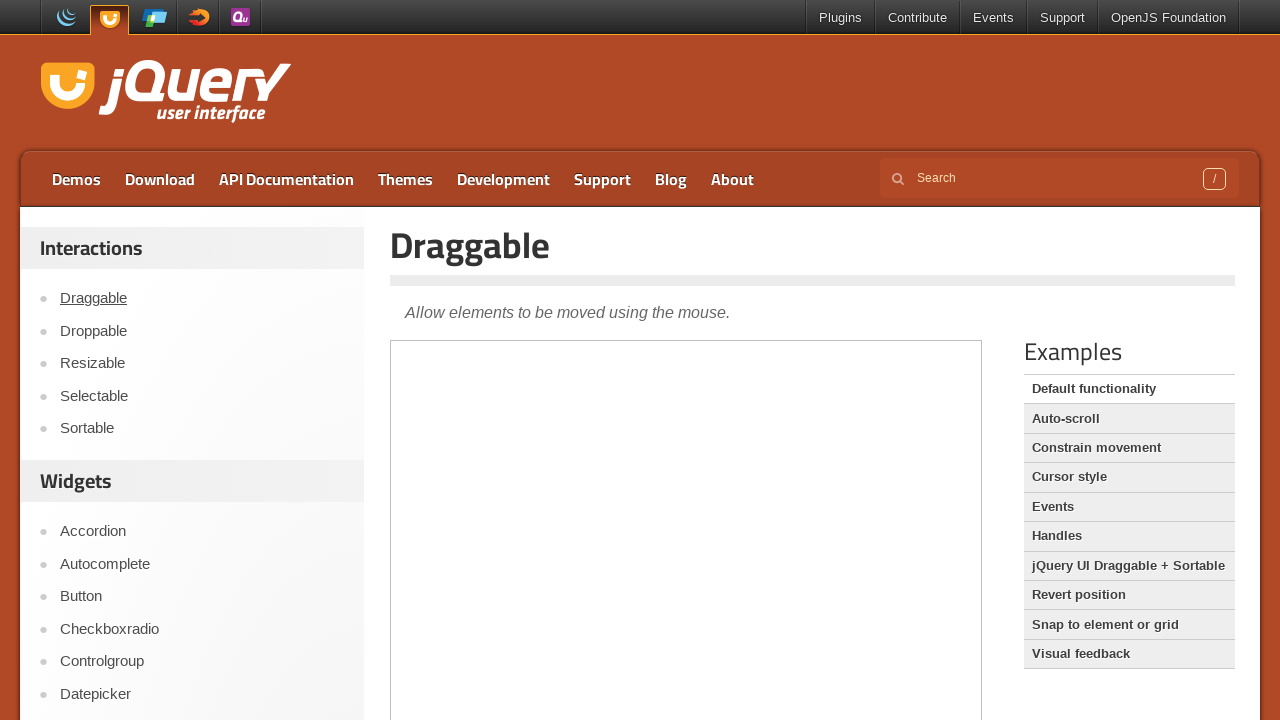

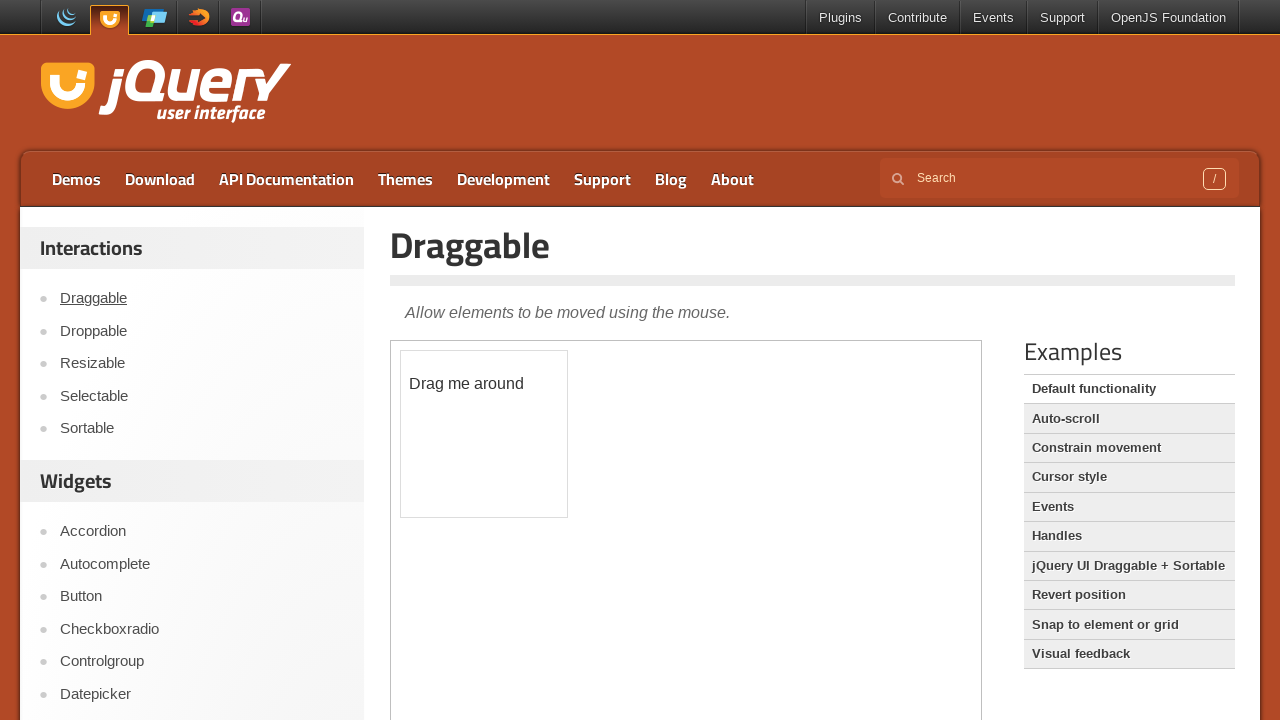